Tests drag and drop functionality by dragging element from column A to column B, then performing a drag and drop by offset

Starting URL: https://the-internet.herokuapp.com/drag_and_drop

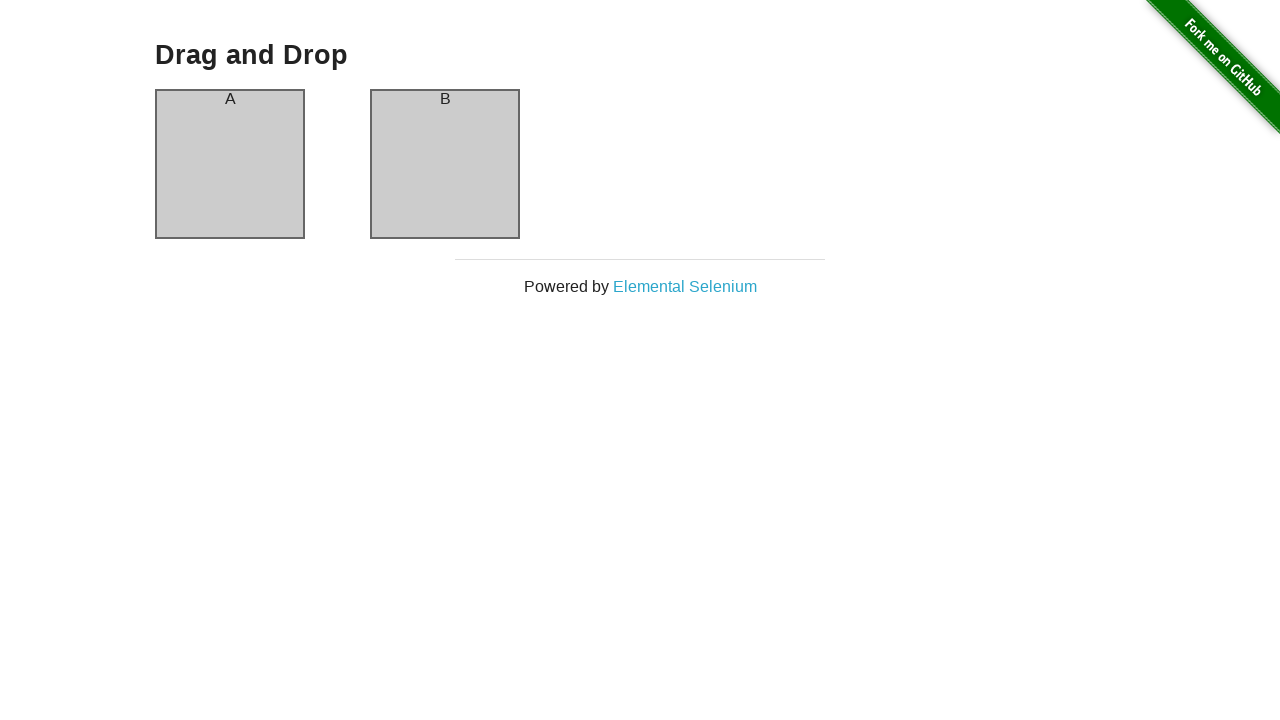

Located column A element
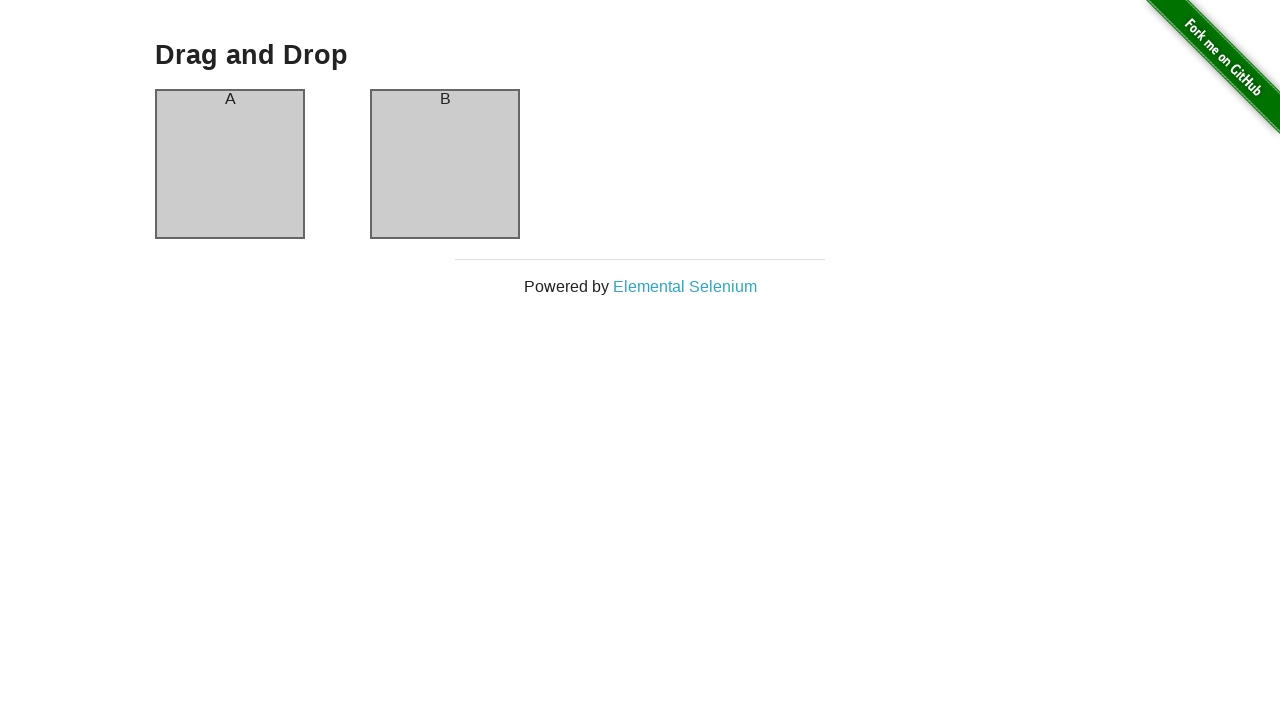

Located column B element
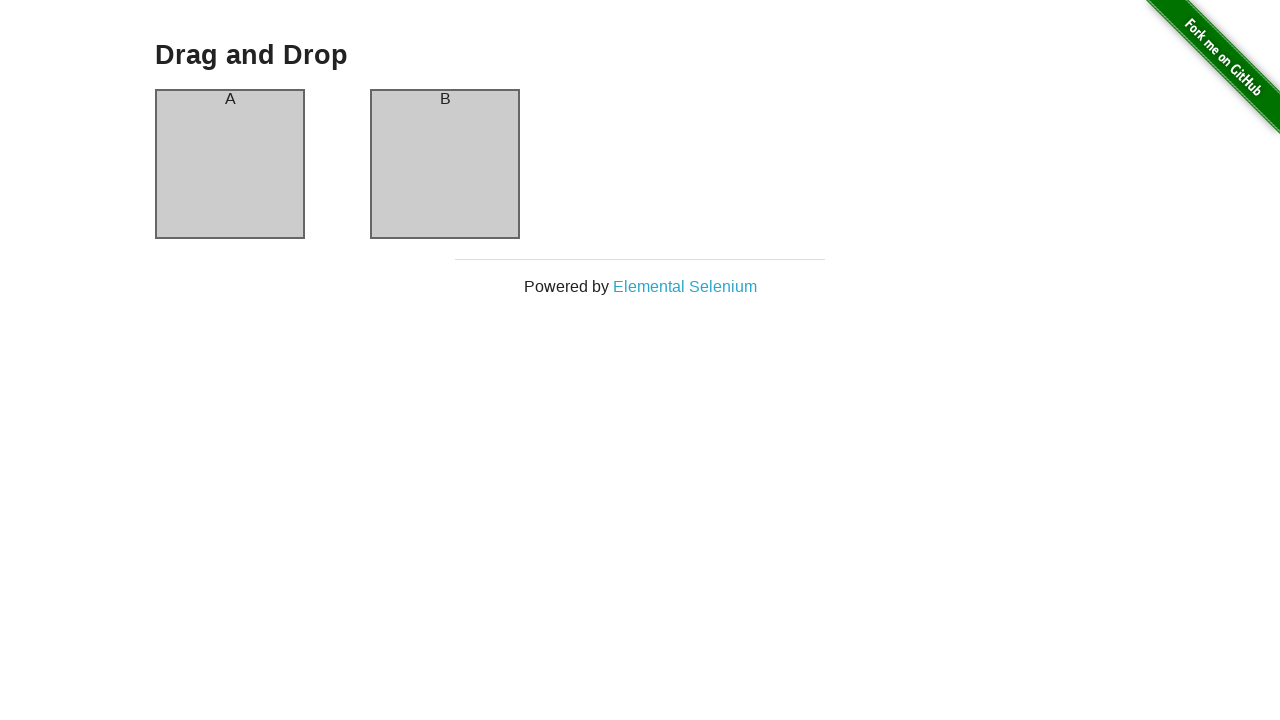

Dragged element from column A to column B at (445, 164)
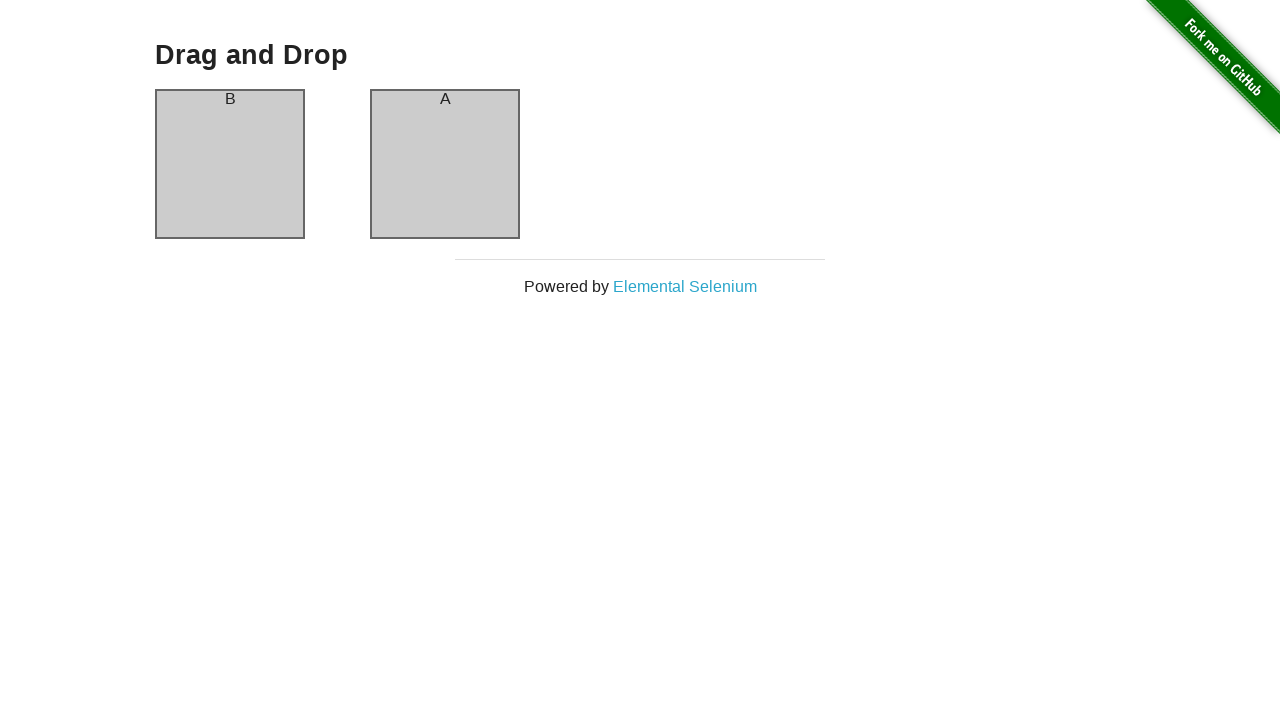

Retrieved bounding box of column A element
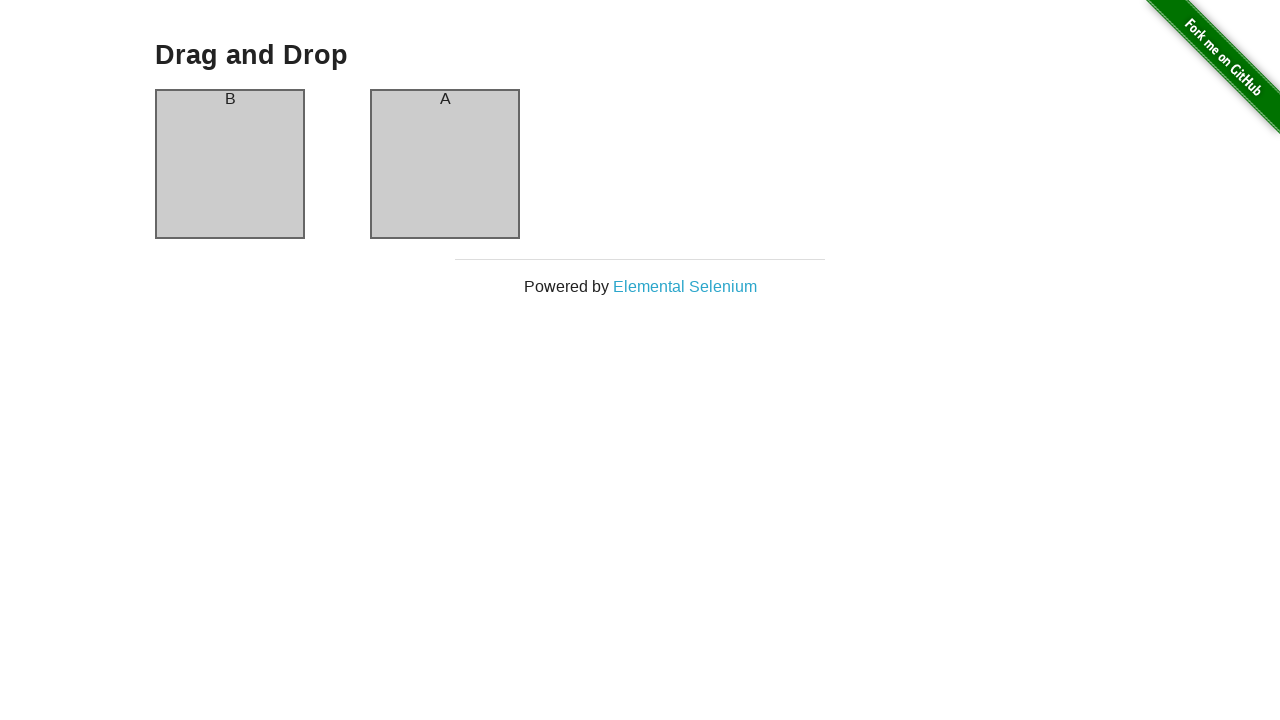

Moved mouse to center of column A element at (230, 164)
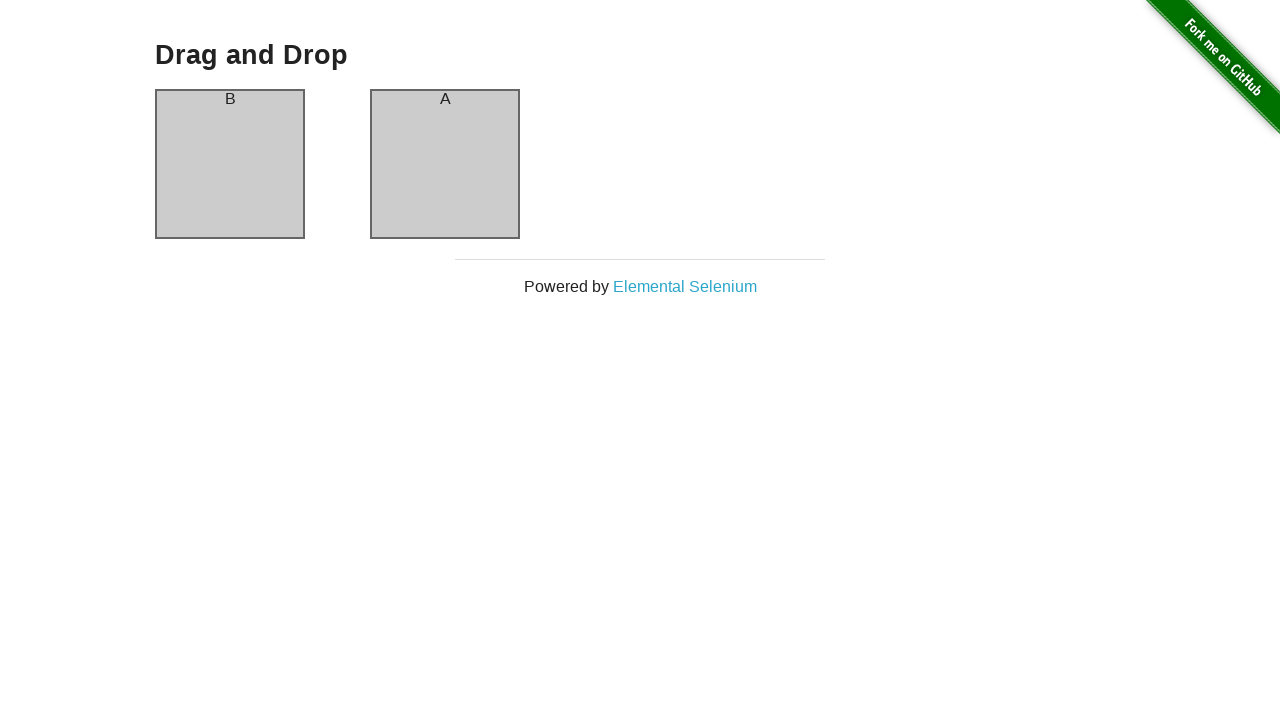

Pressed down mouse button on column A element at (230, 164)
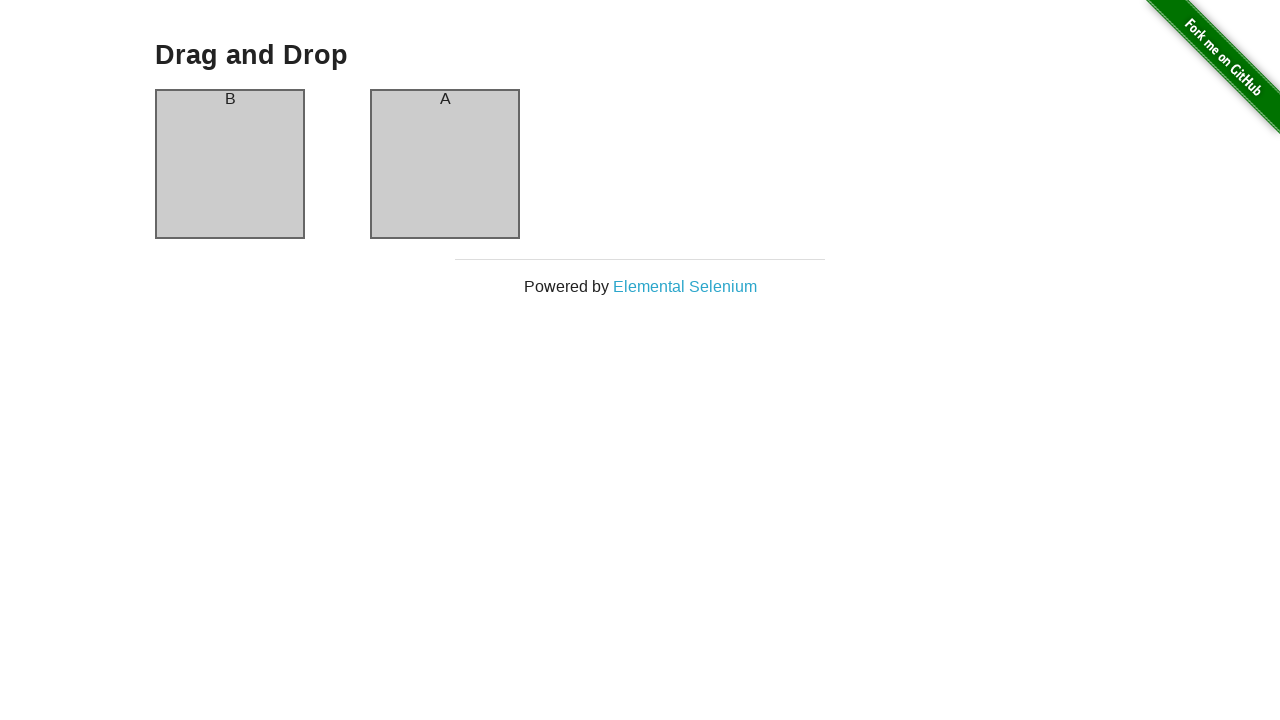

Dragged element by offset (200, 500) at (430, 664)
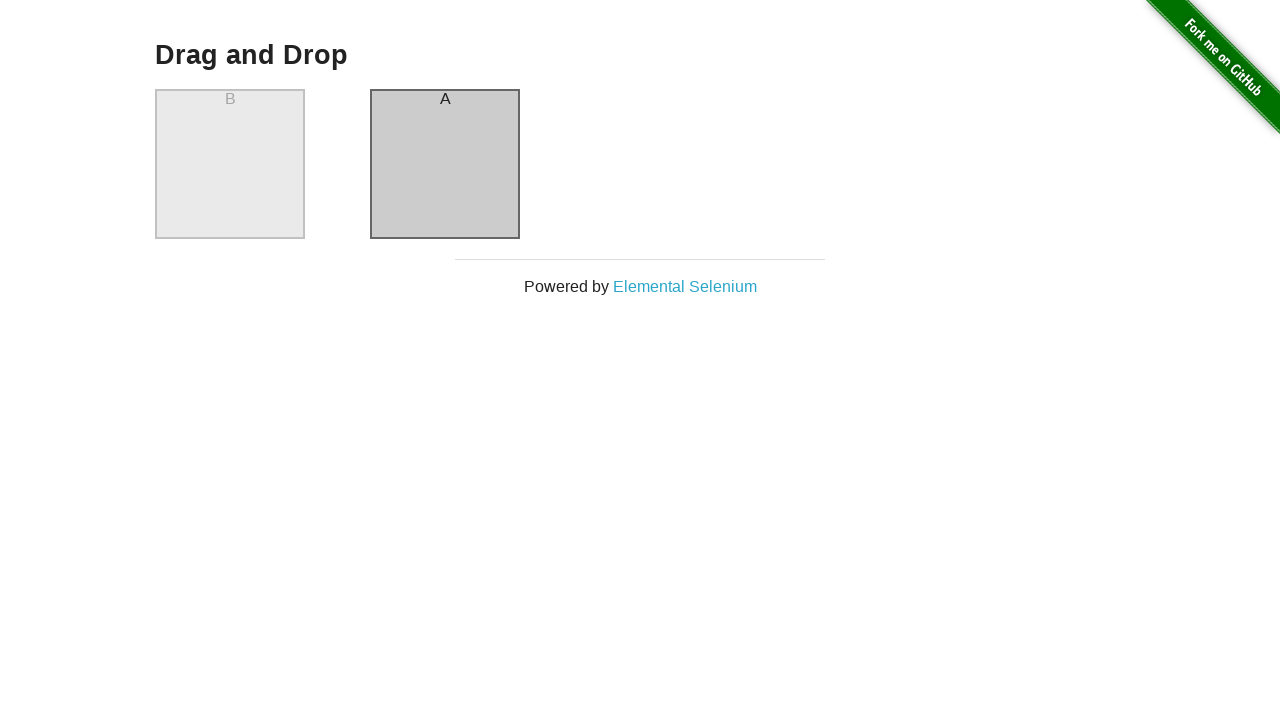

Released mouse button to complete drag and drop by offset at (430, 664)
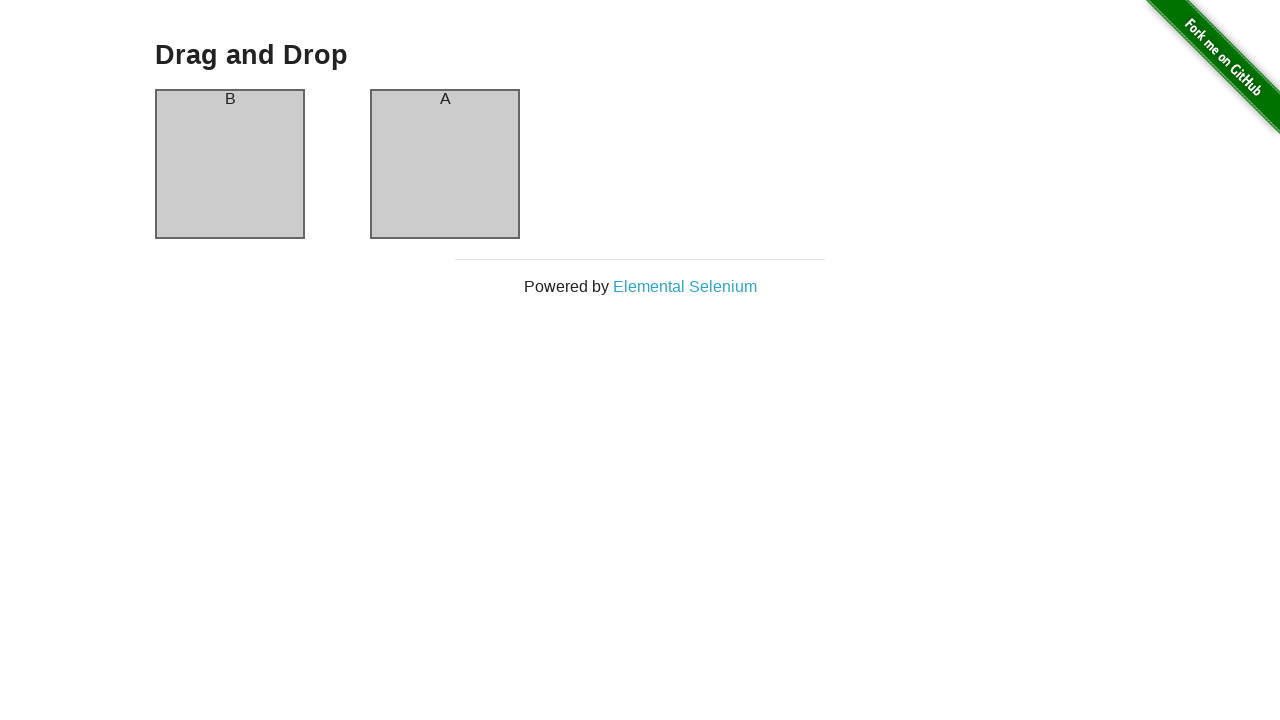

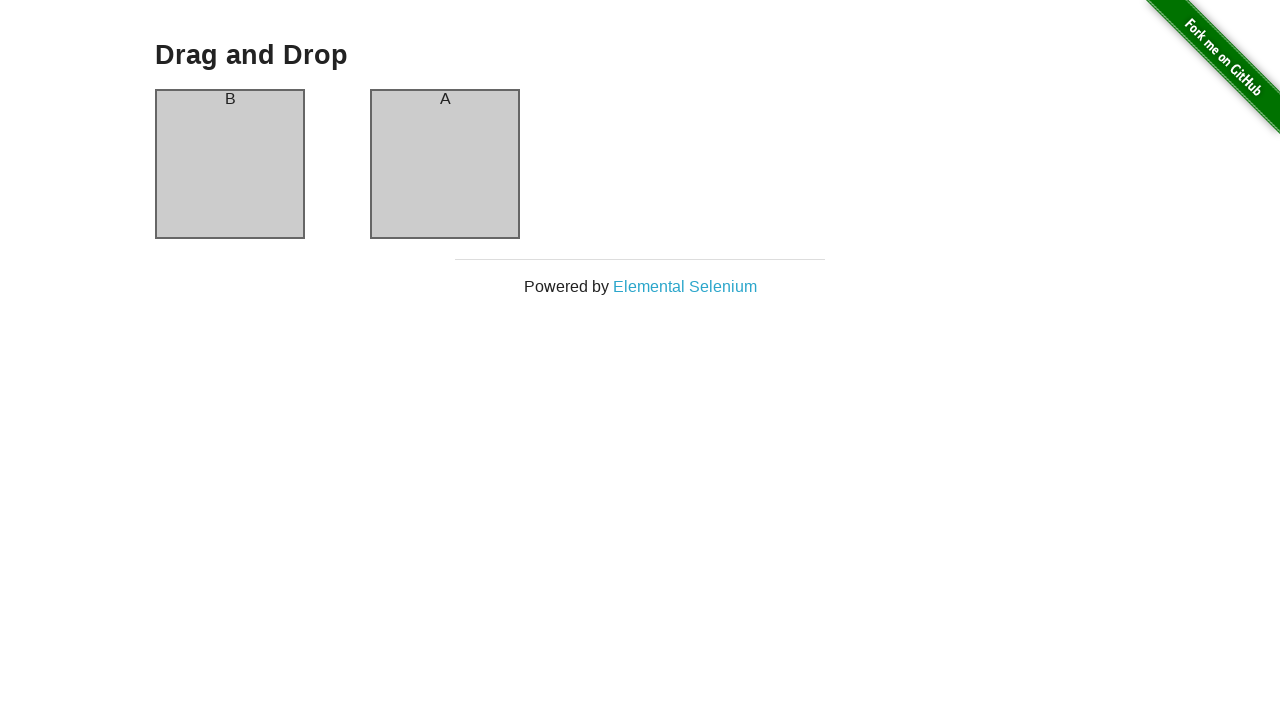